Tests explicit wait with visibility condition on a dynamically loaded element after clicking the Start button

Starting URL: https://the-internet.herokuapp.com/dynamic_loading/2

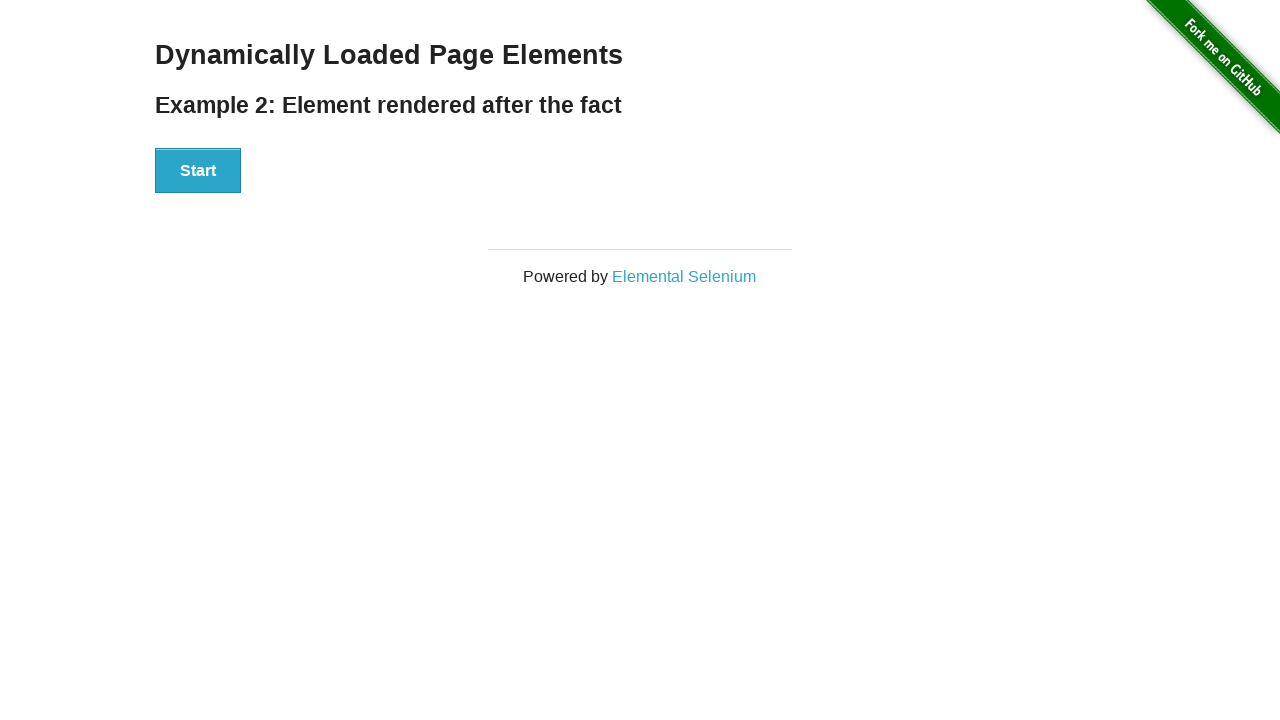

Clicked the Start button to trigger dynamic loading at (198, 171) on xpath=//button[text()='Start']
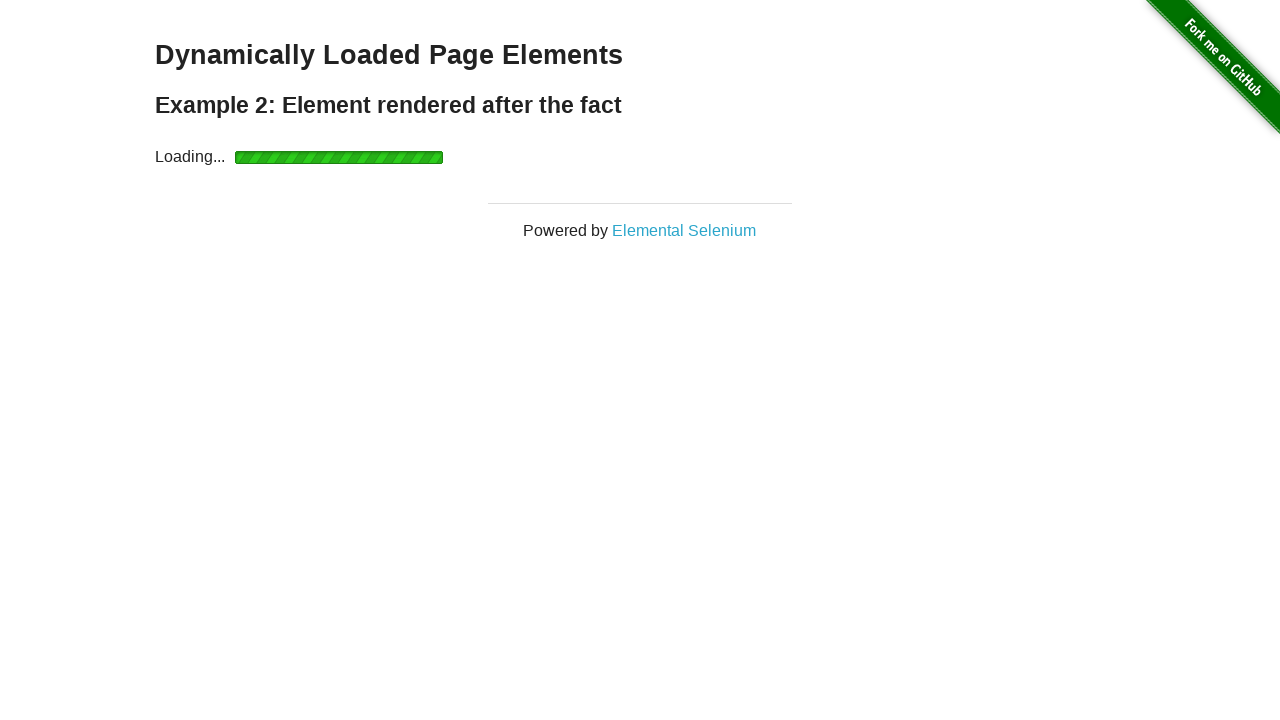

Waited for 'Hello World!' text to become visible on dynamically loaded element
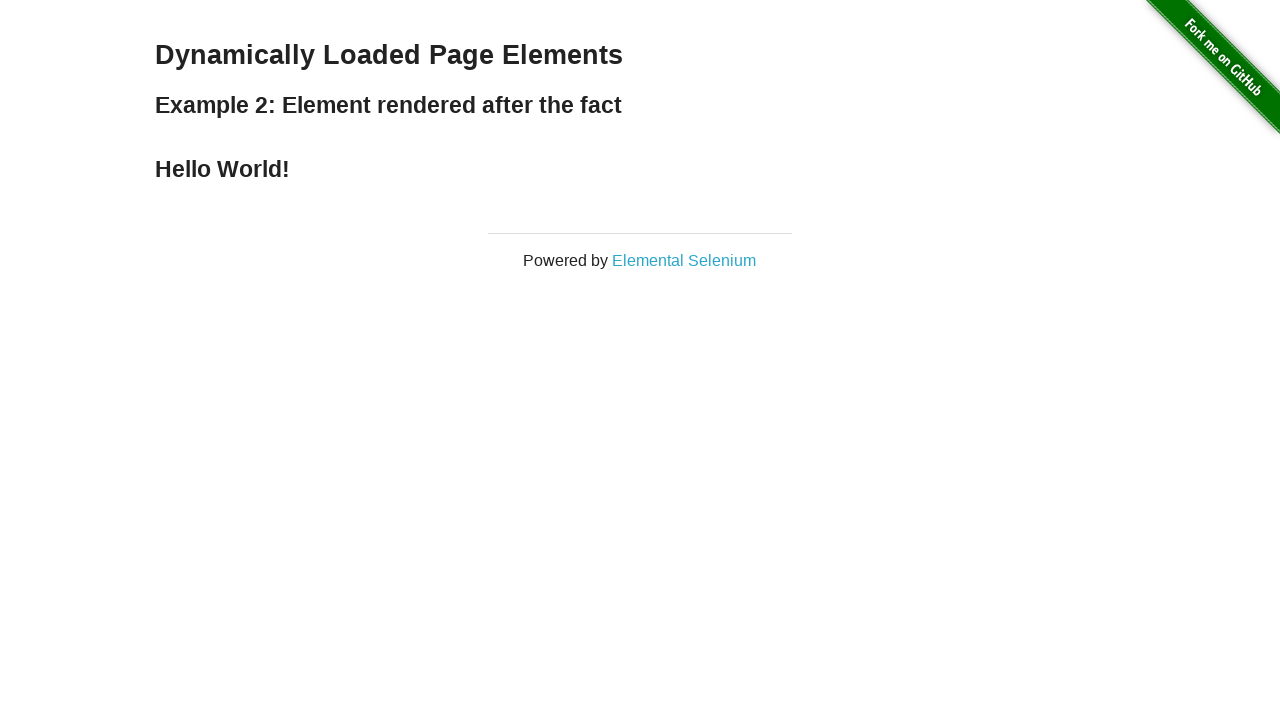

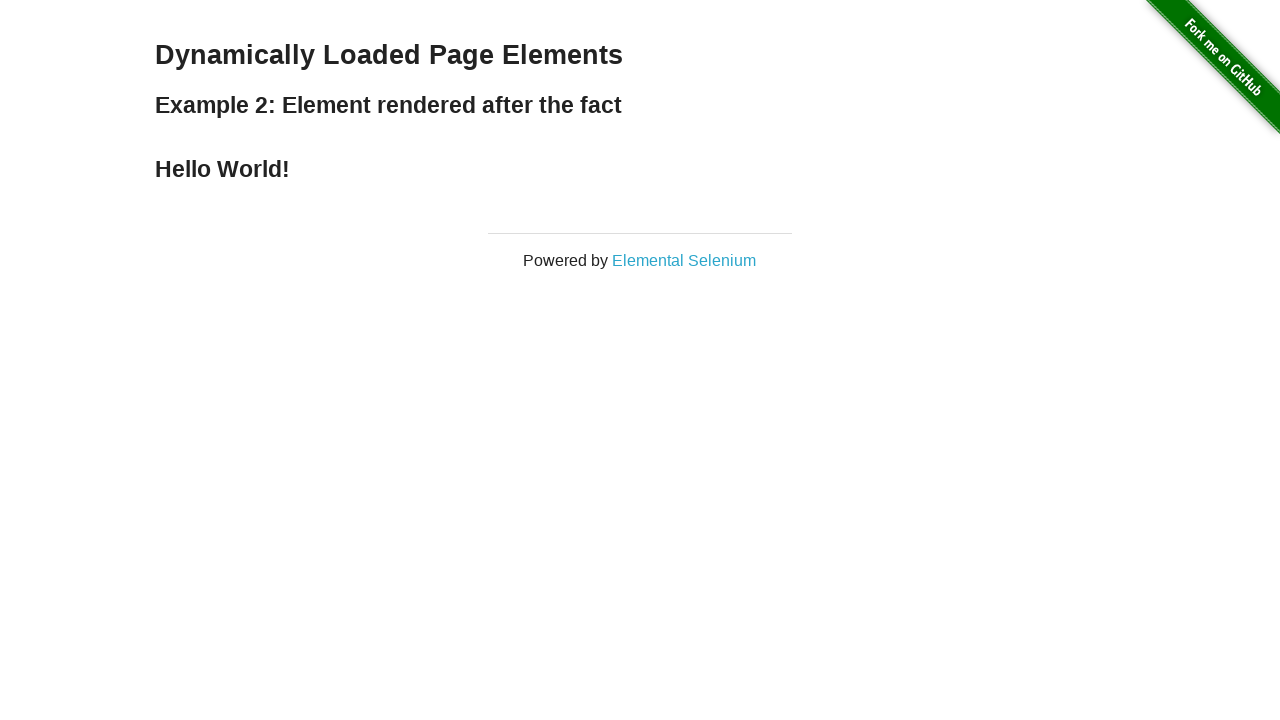